Tests clicking the "Get started" link on the Playwright homepage and verifies navigation to the intro page

Starting URL: https://playwright.dev/

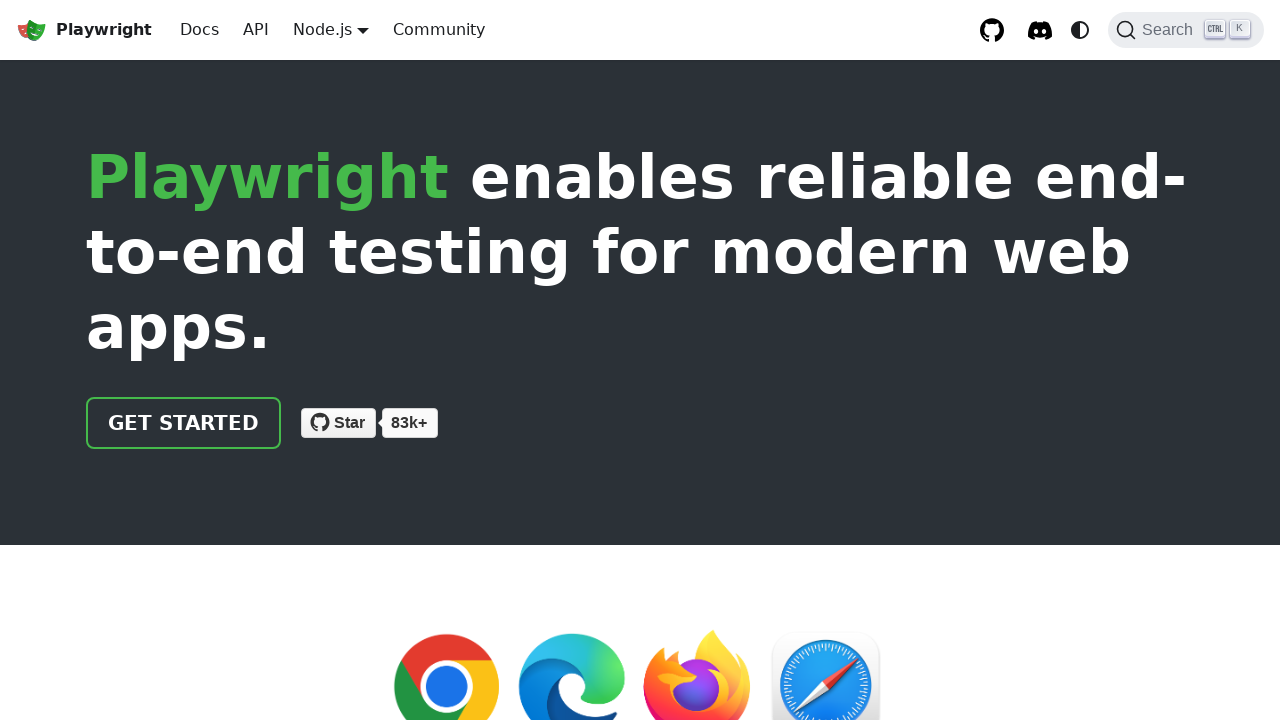

Clicked 'Get started' link on Playwright homepage at (184, 423) on internal:role=link[name="Get started"i]
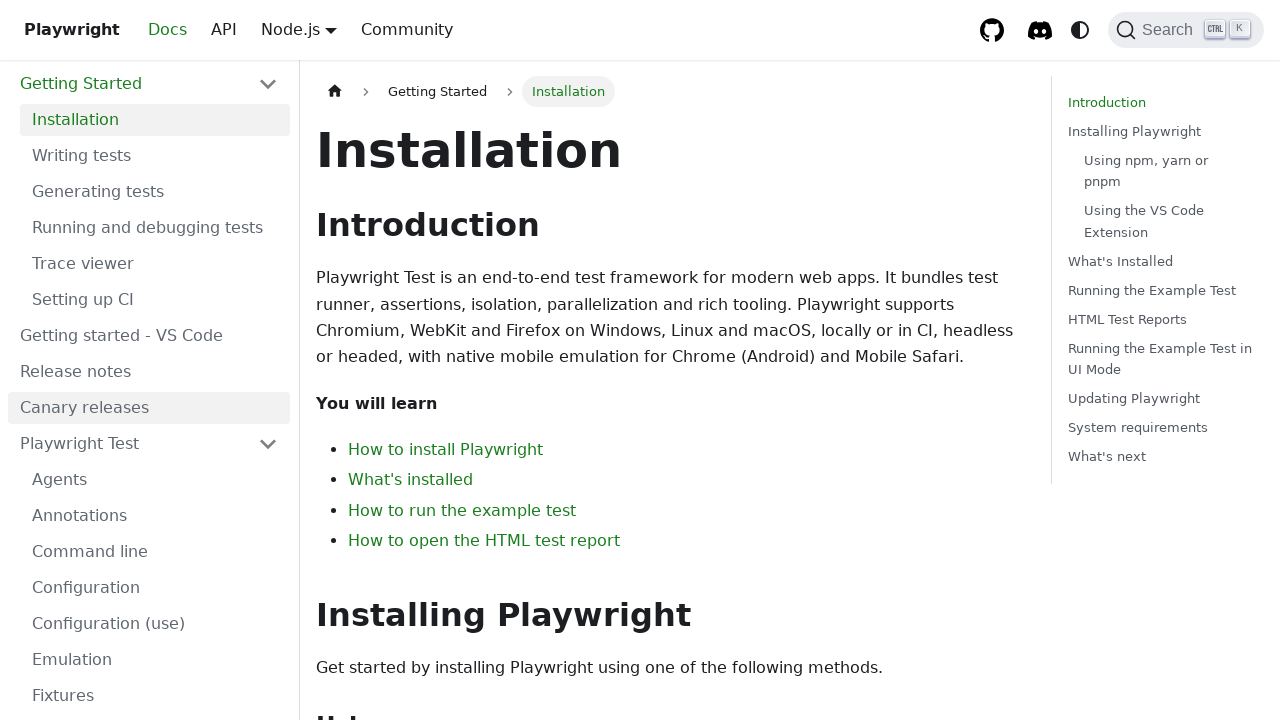

Verified navigation to intro page (URL contains 'intro')
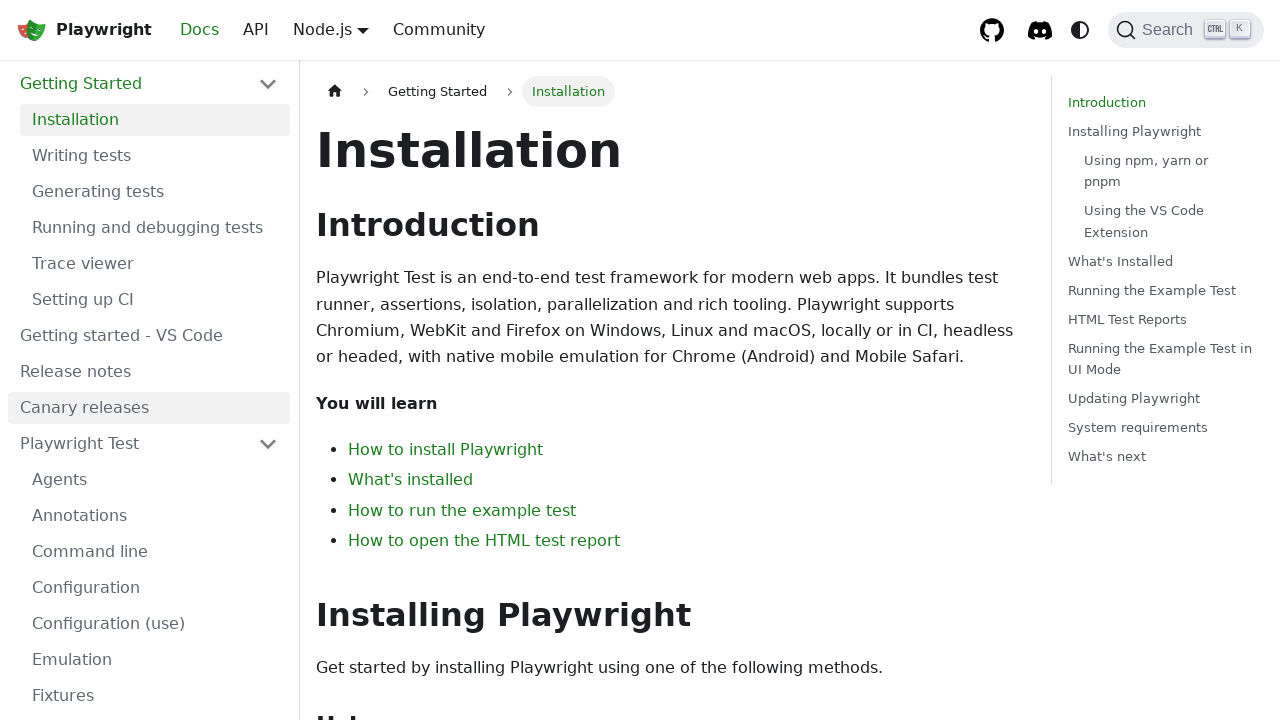

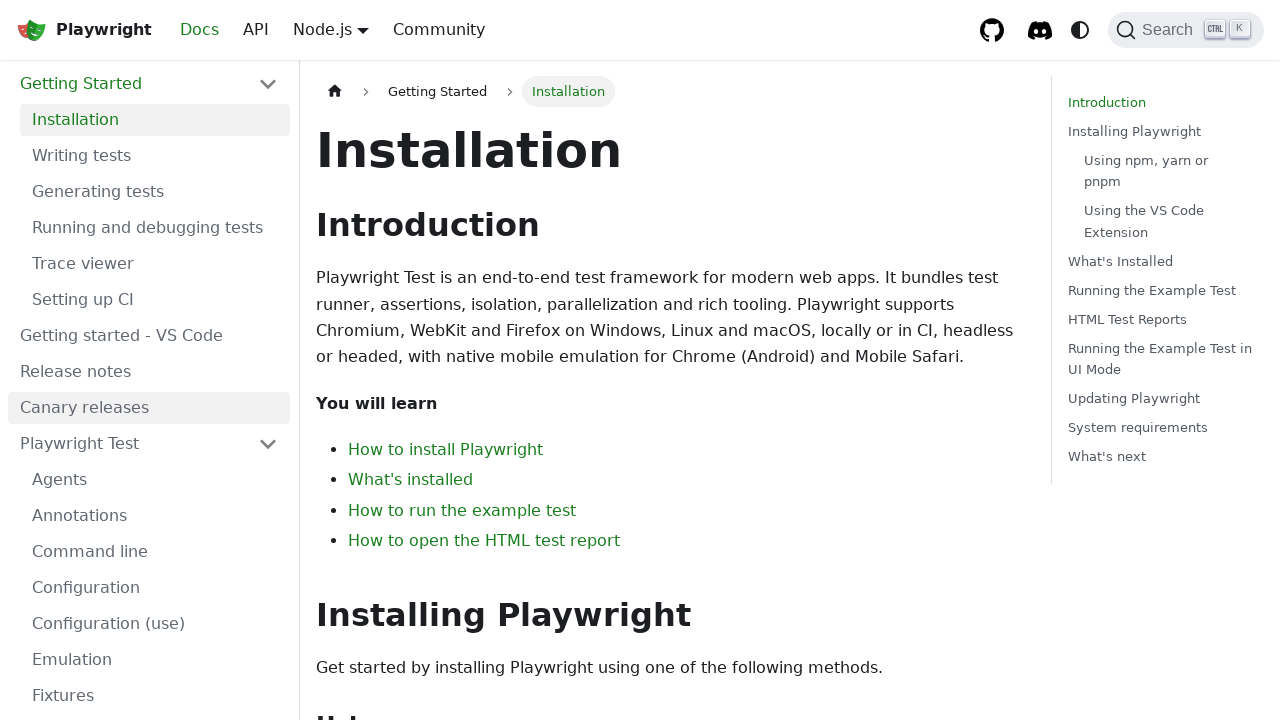